Tests navigating to Site Map and then clicking About Us link

Starting URL: https://parabank.parasoft.com/parabank/index.htm

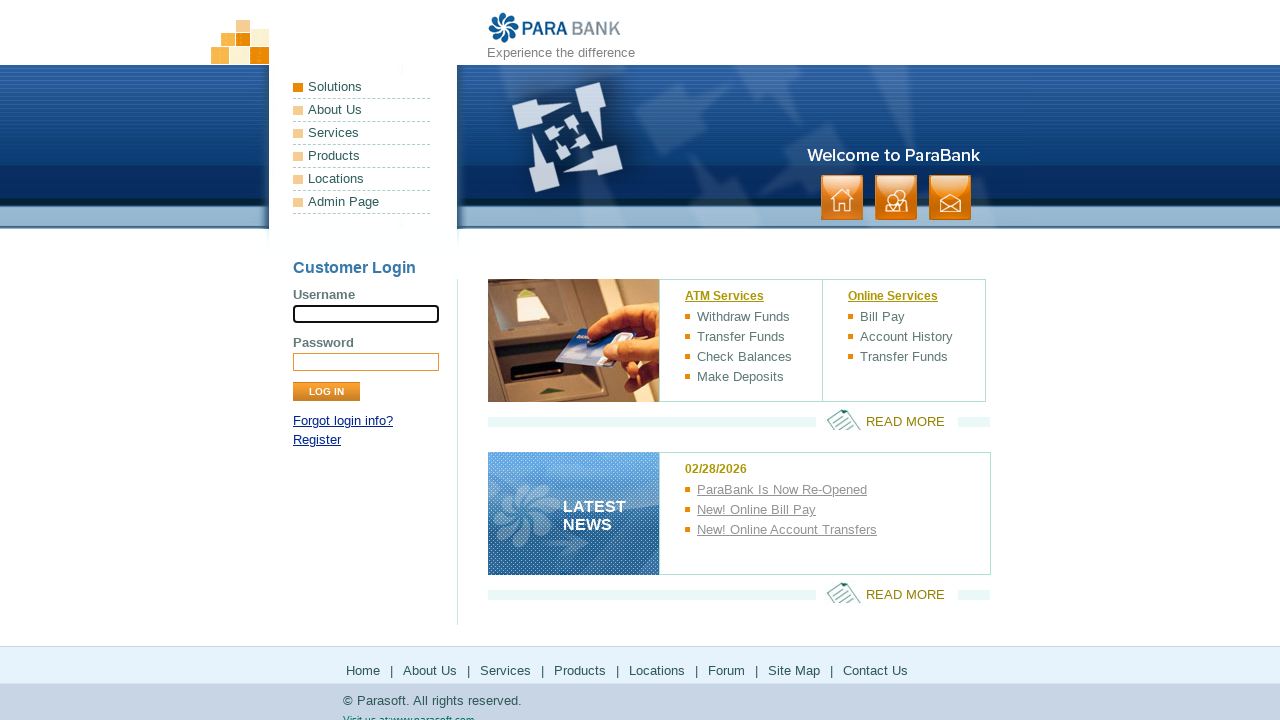

Waited for Site Map link in footer to load
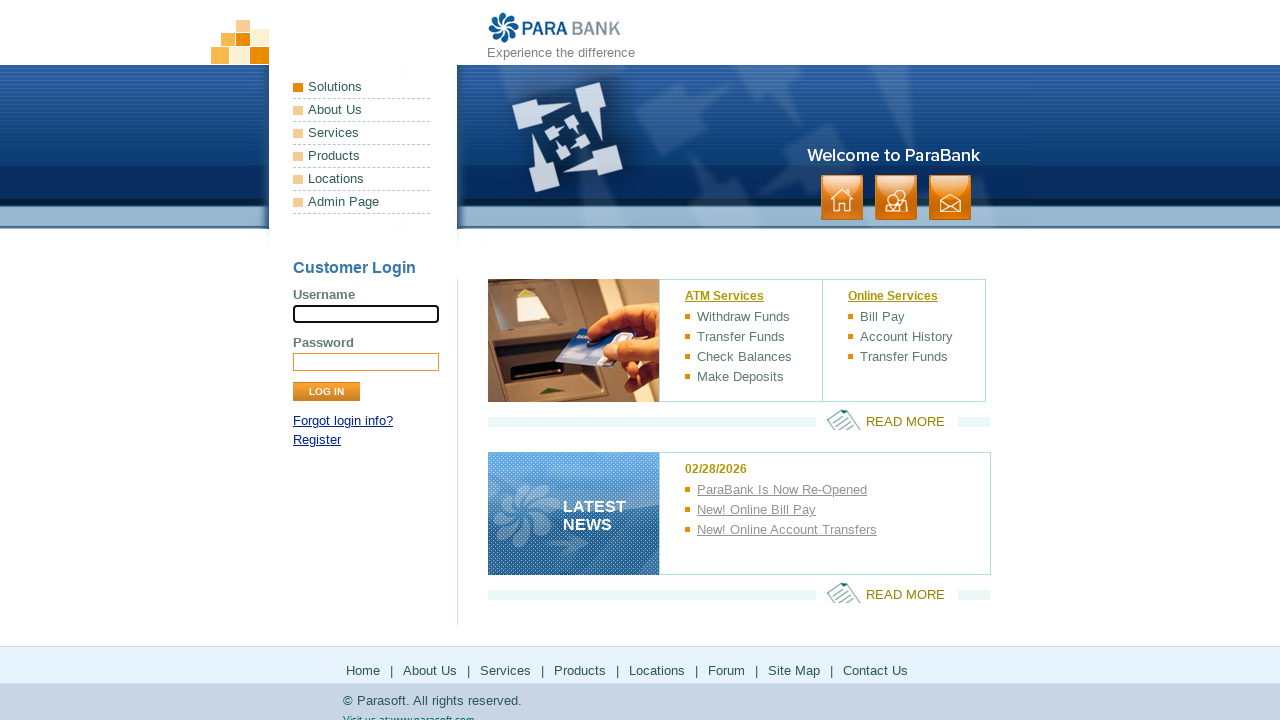

Clicked Site Map link in footer at (794, 670) on xpath=//*[@id='footerPanel']/ul[1]/li[7]/a
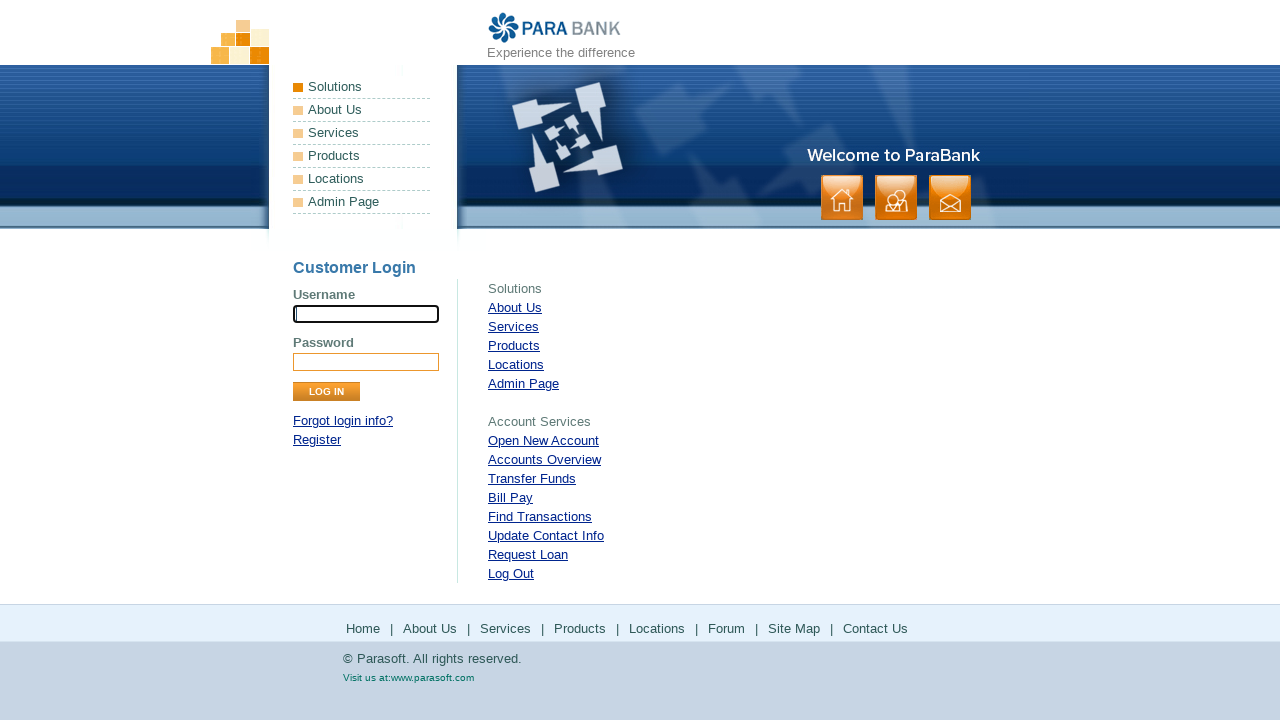

Waited for About Us link on Site Map page to load
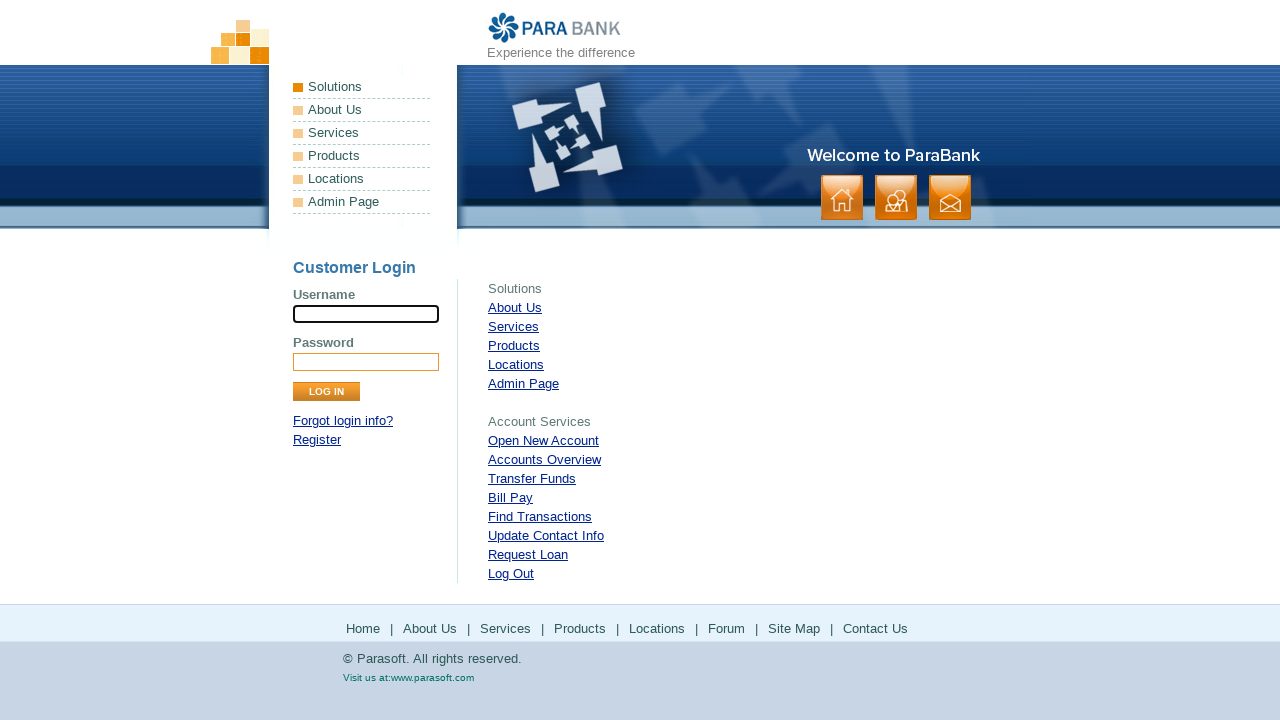

Clicked About Us link at (515, 308) on xpath=//*[@id='rightPanel']/ul[1]/li[2]/a
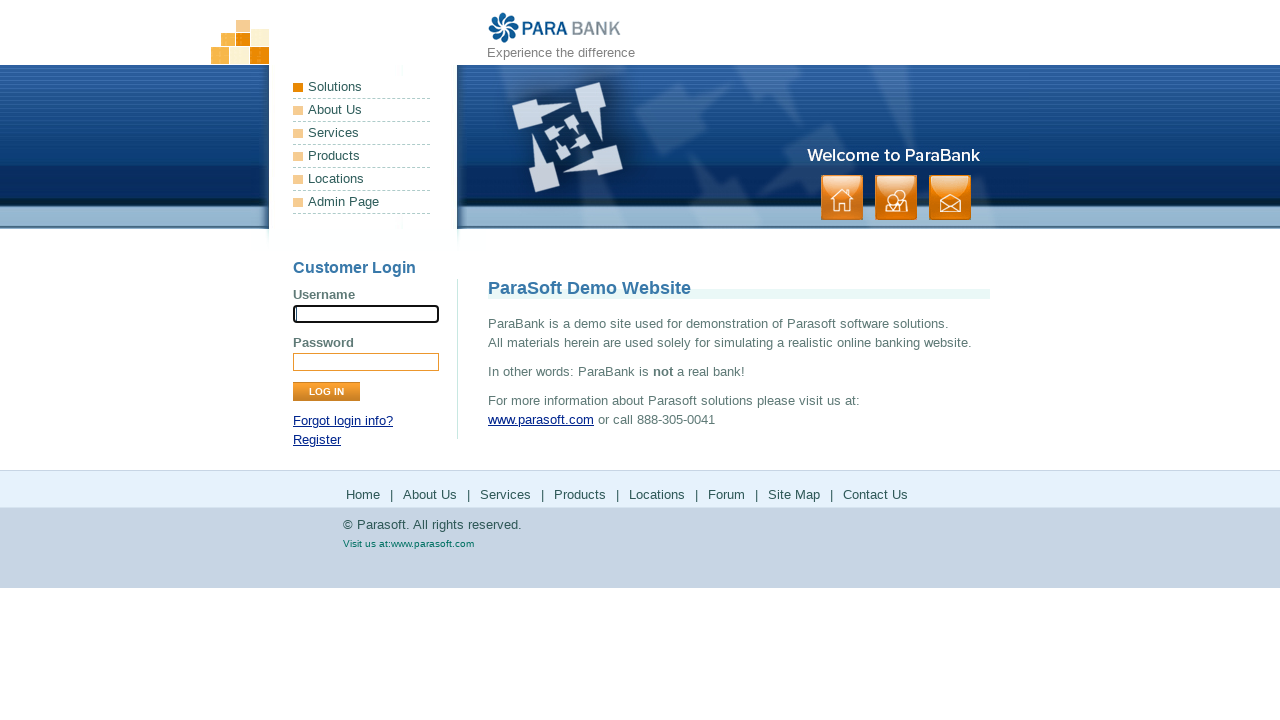

About Us page loaded with ParaSoft Demo Website title
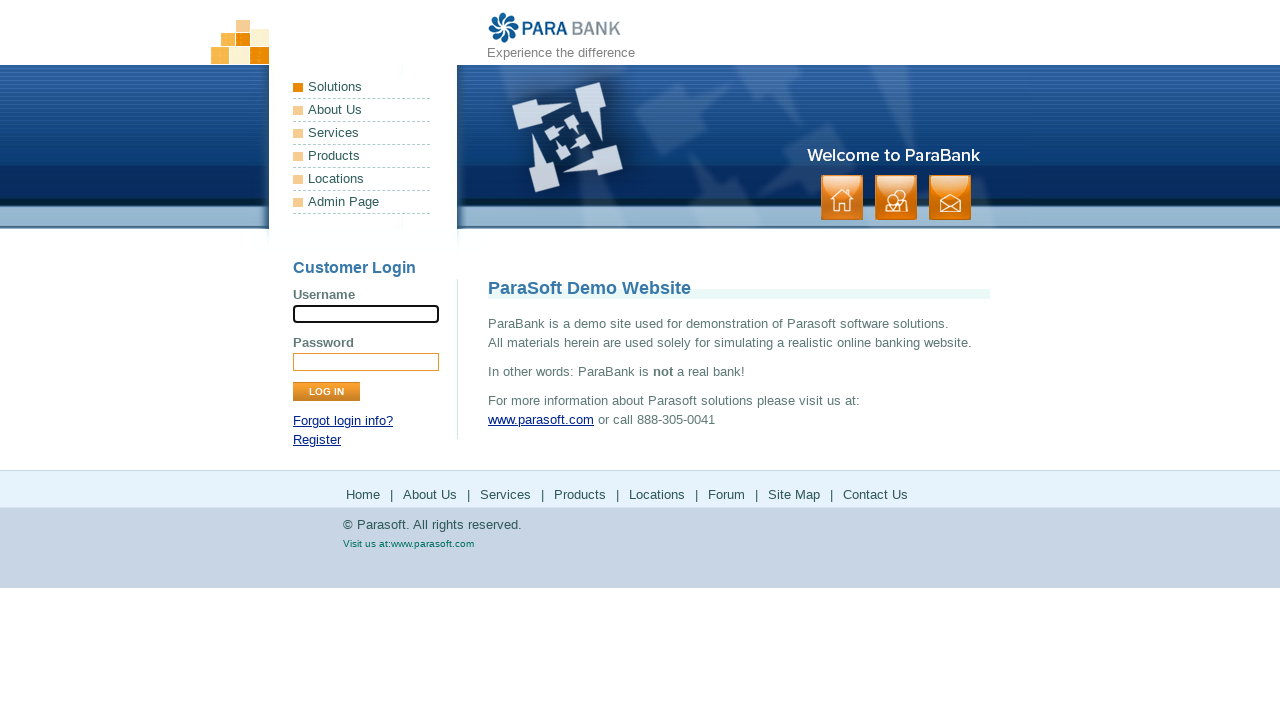

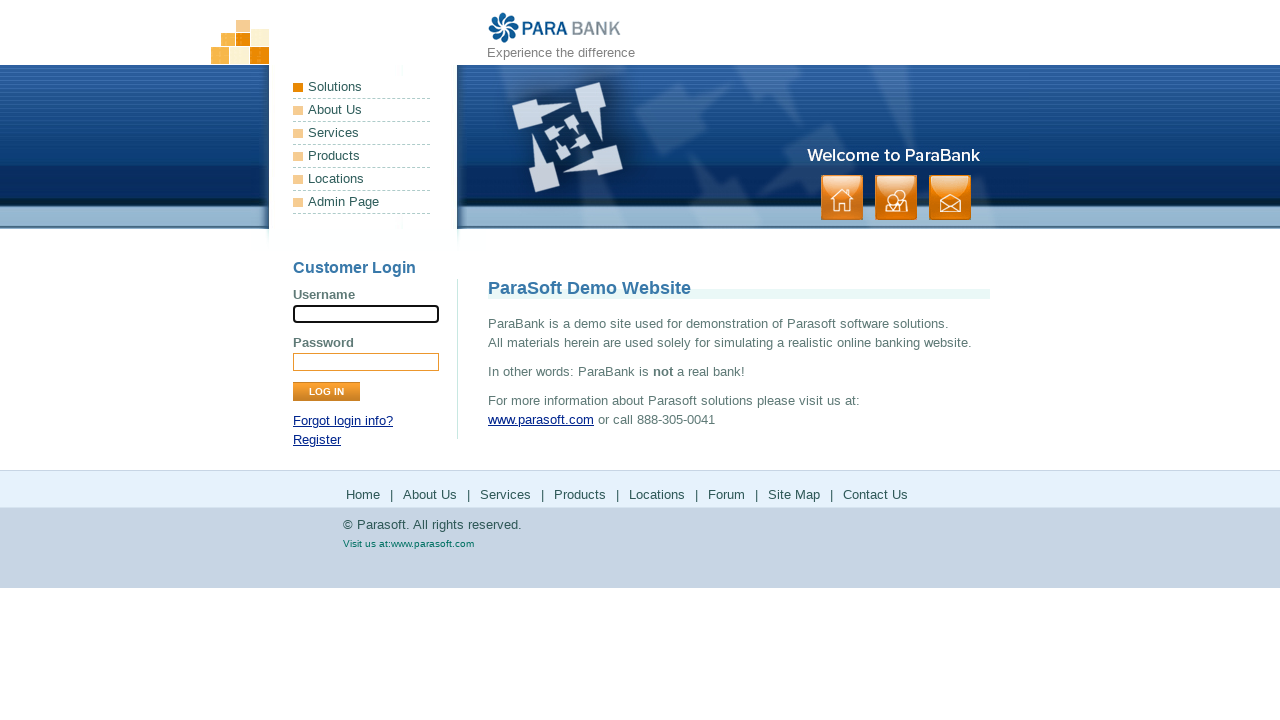